Tests a banking demo application by logging in as a customer, making a deposit, viewing transactions, and logging out

Starting URL: https://www.globalsqa.com/angularJs-protractor/BankingProject/#/login

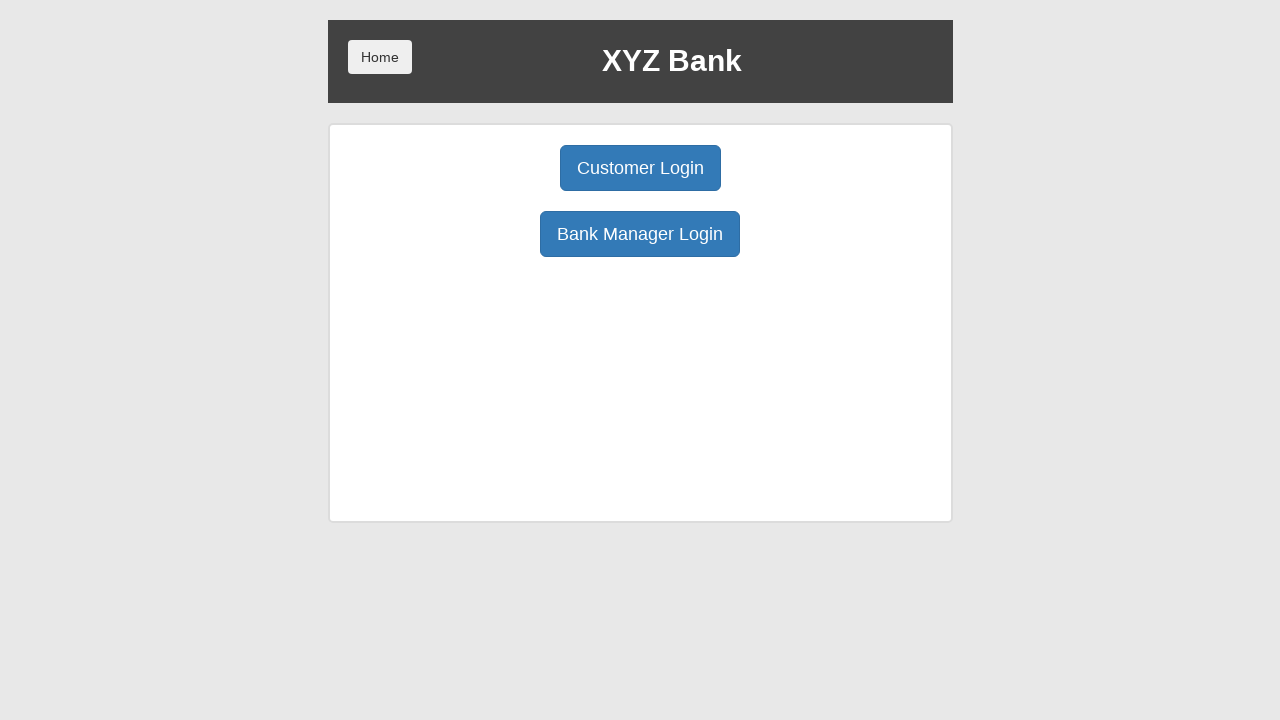

Clicked Customer Login button at (640, 168) on text='Customer Login'
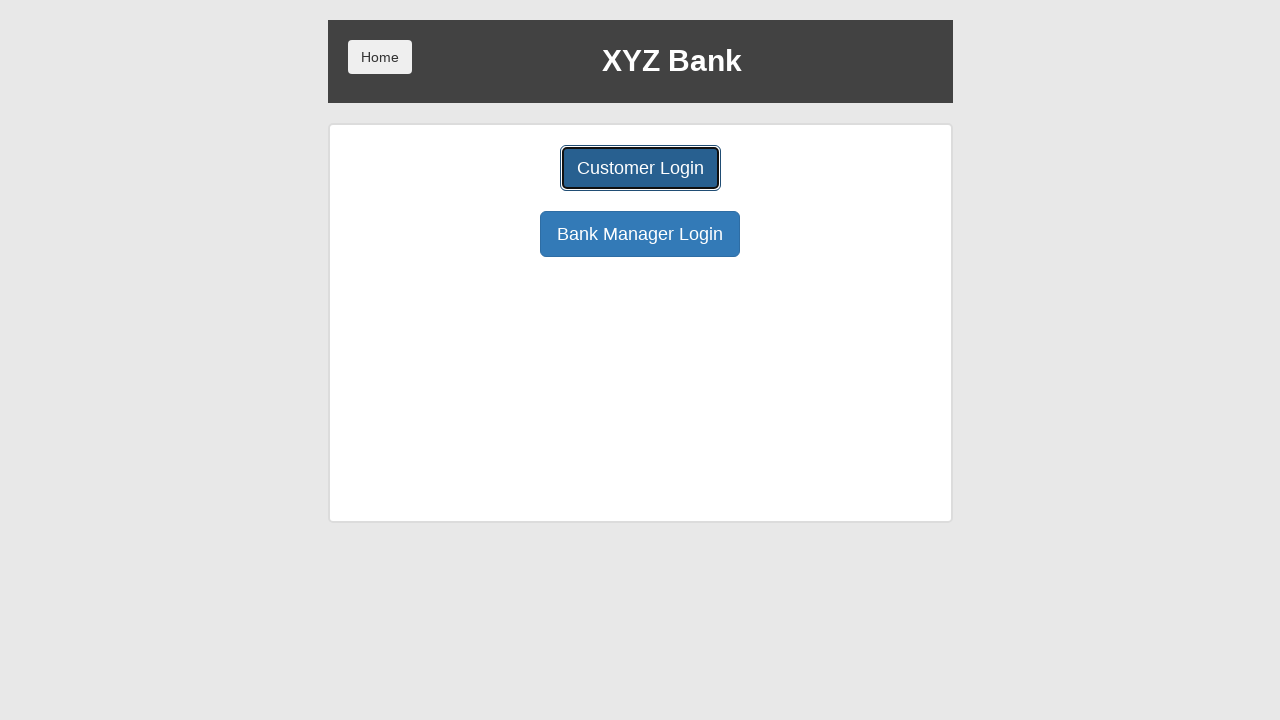

Waited for 1 second after clicking Customer Login
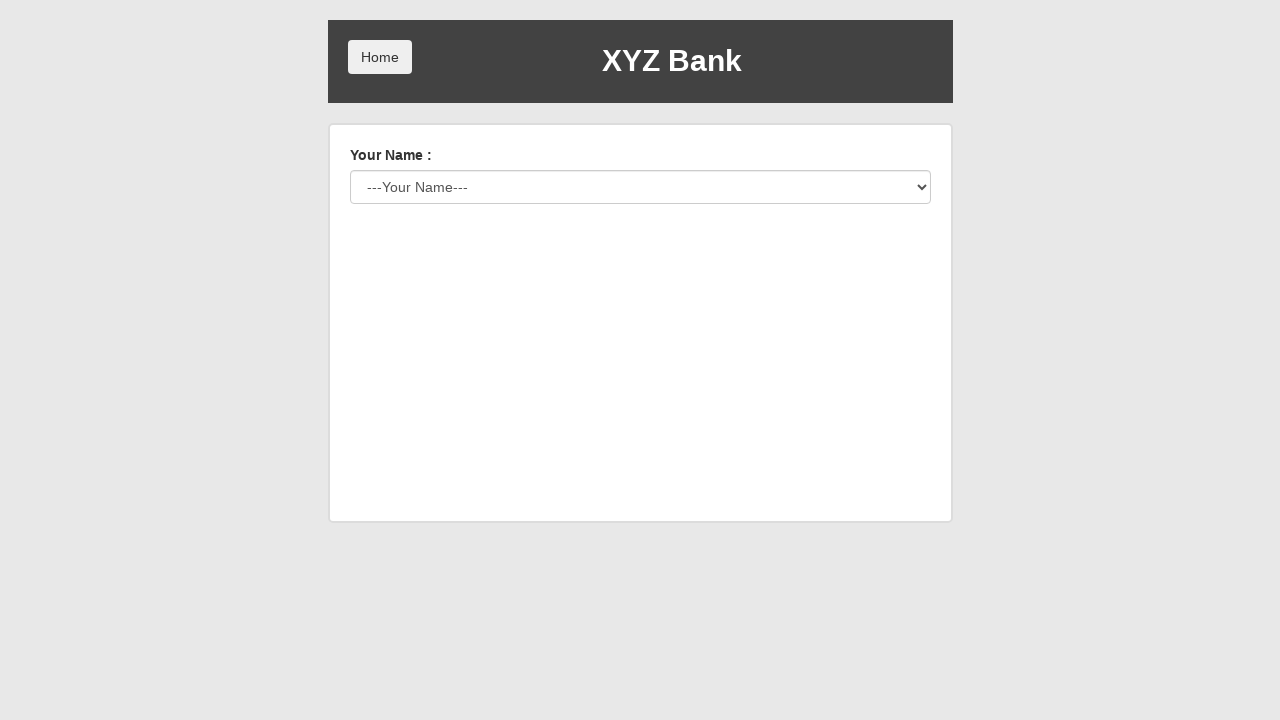

Selected 'Harry Potter' from customer dropdown on select[name='userSelect']
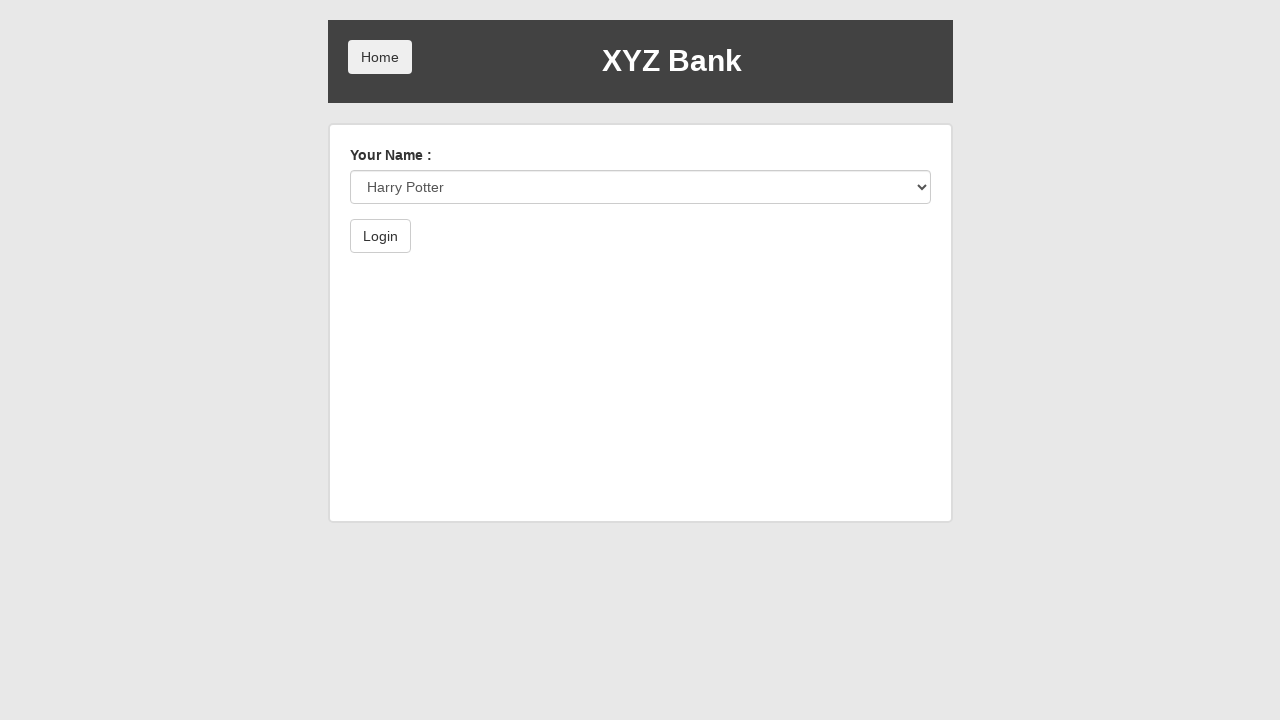

Clicked Login button to authenticate as Harry Potter at (380, 236) on button:has-text('Login')
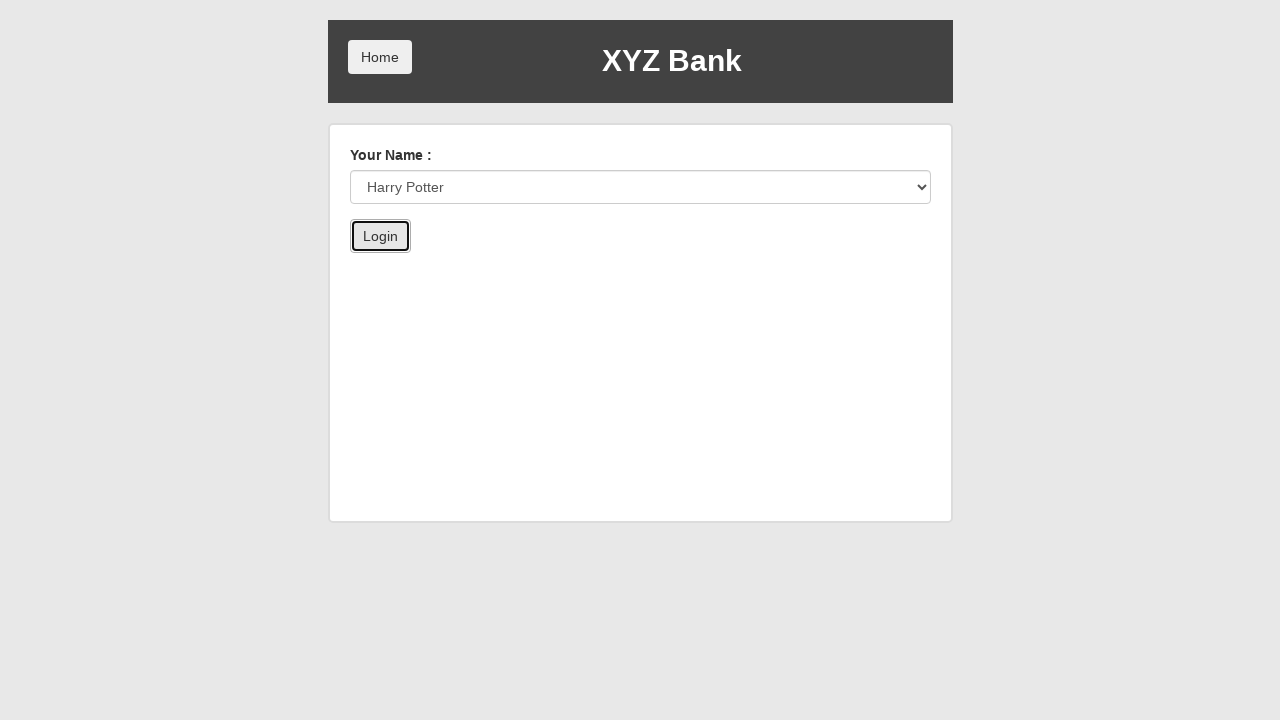

Waited for 1 second after login
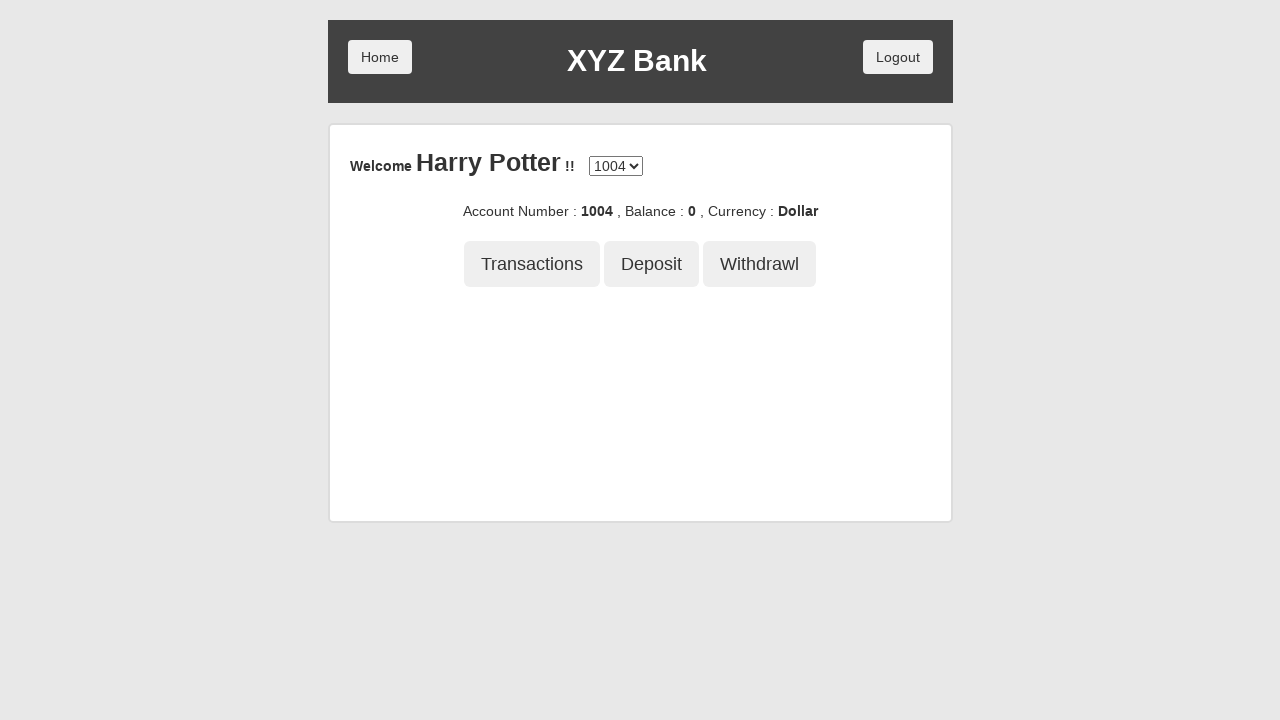

Clicked Deposit button to navigate to deposit page at (652, 264) on button:has-text('Deposit')
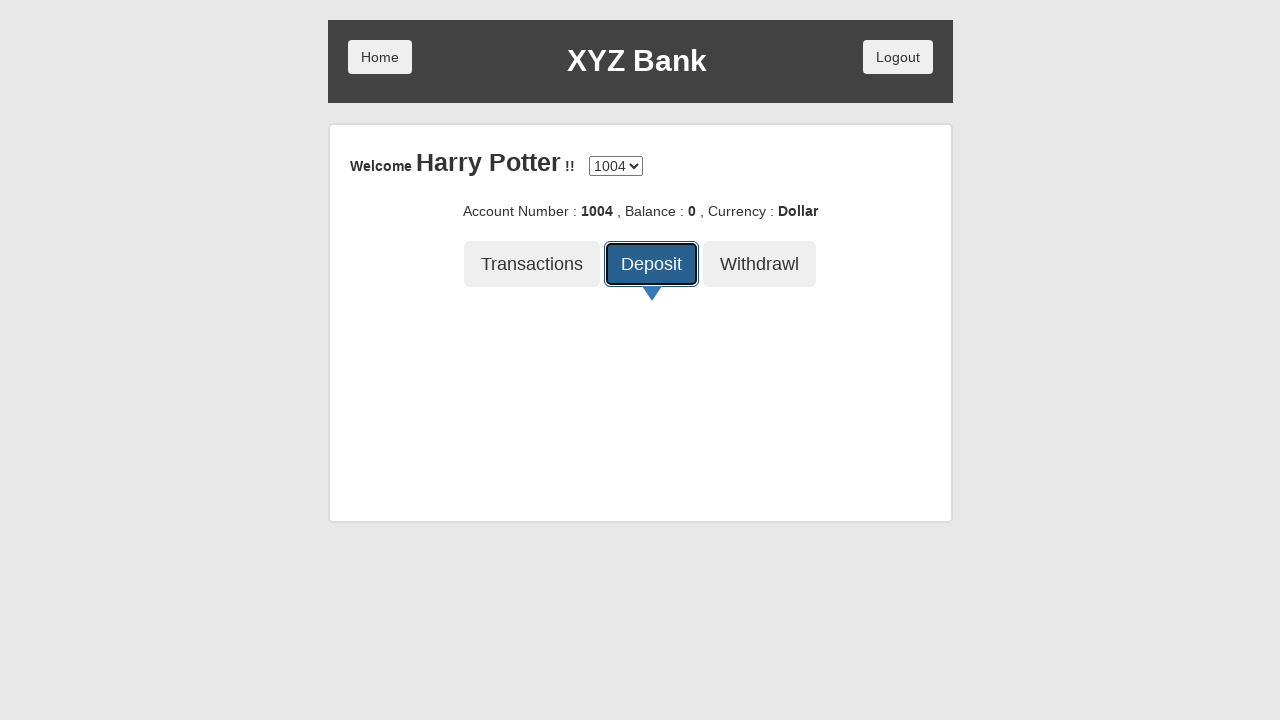

Entered deposit amount of 250 on input[type='number']
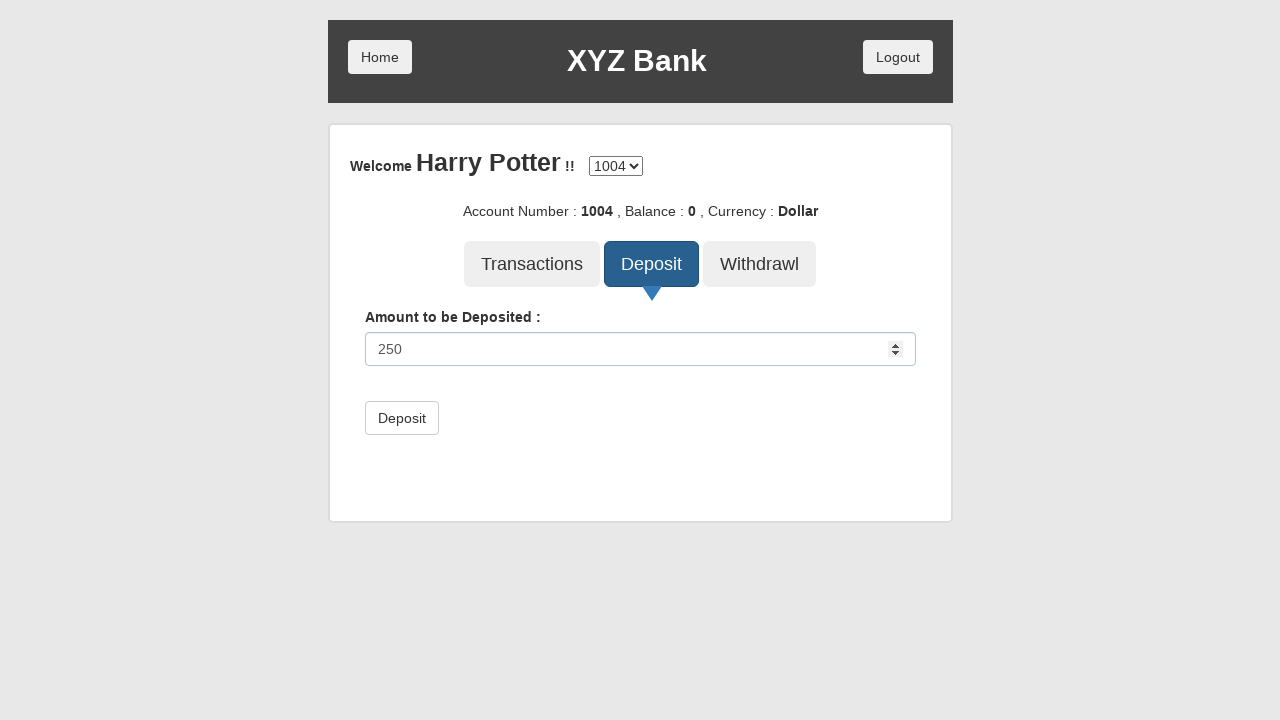

Clicked Deposit button to confirm the deposit transaction at (402, 418) on form button:has-text('Deposit')
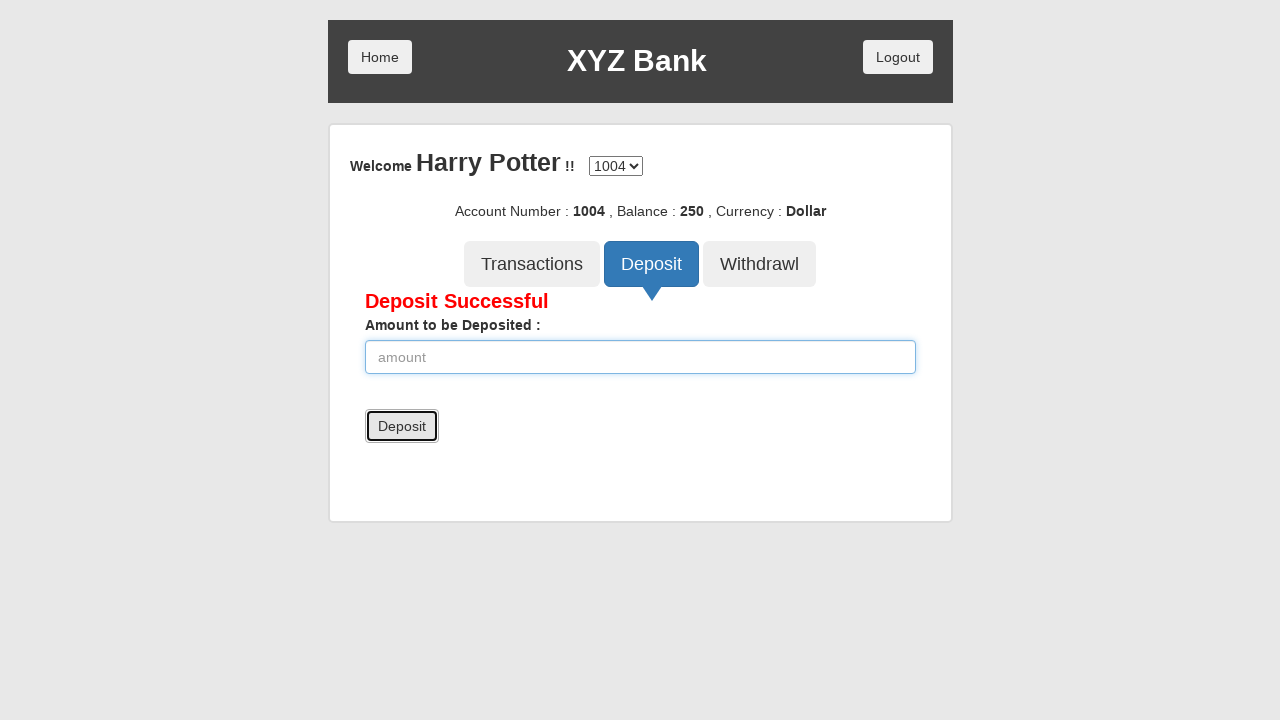

Waited for 1 second after deposit confirmation
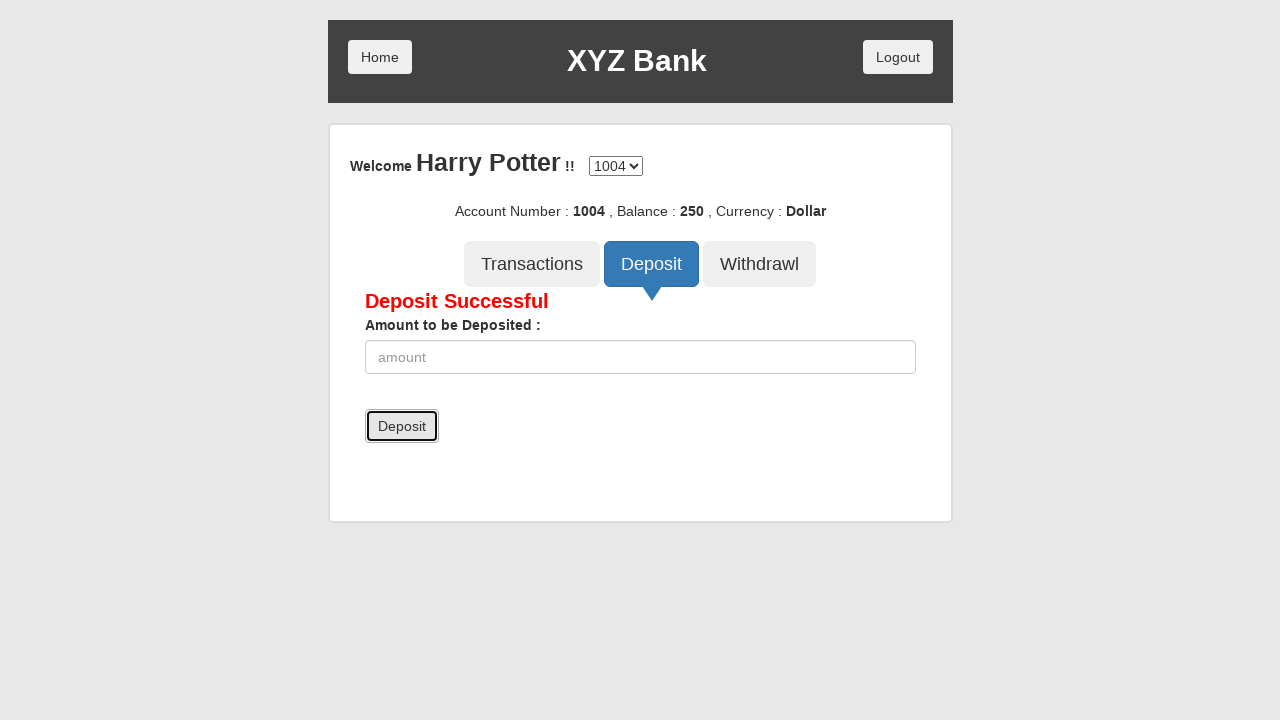

Clicked Transactions button to view deposit history at (532, 264) on button:has-text('Transactions')
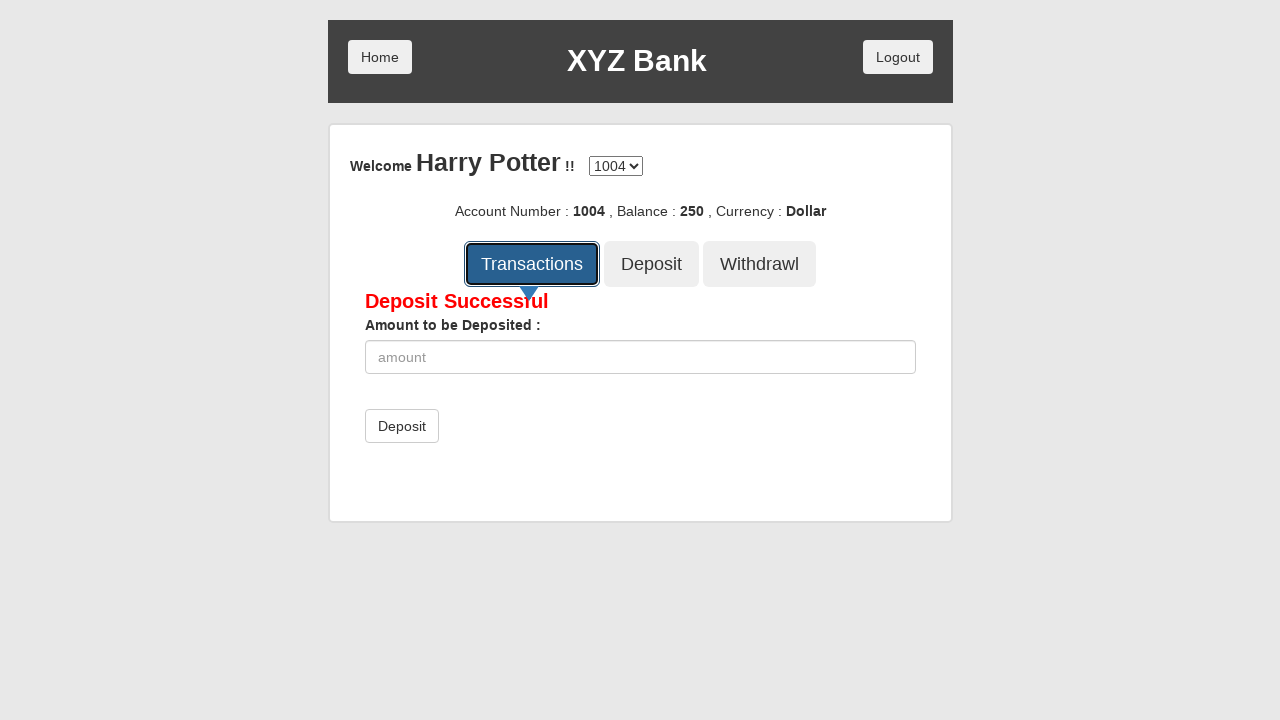

Waited for 2 seconds for transactions to load
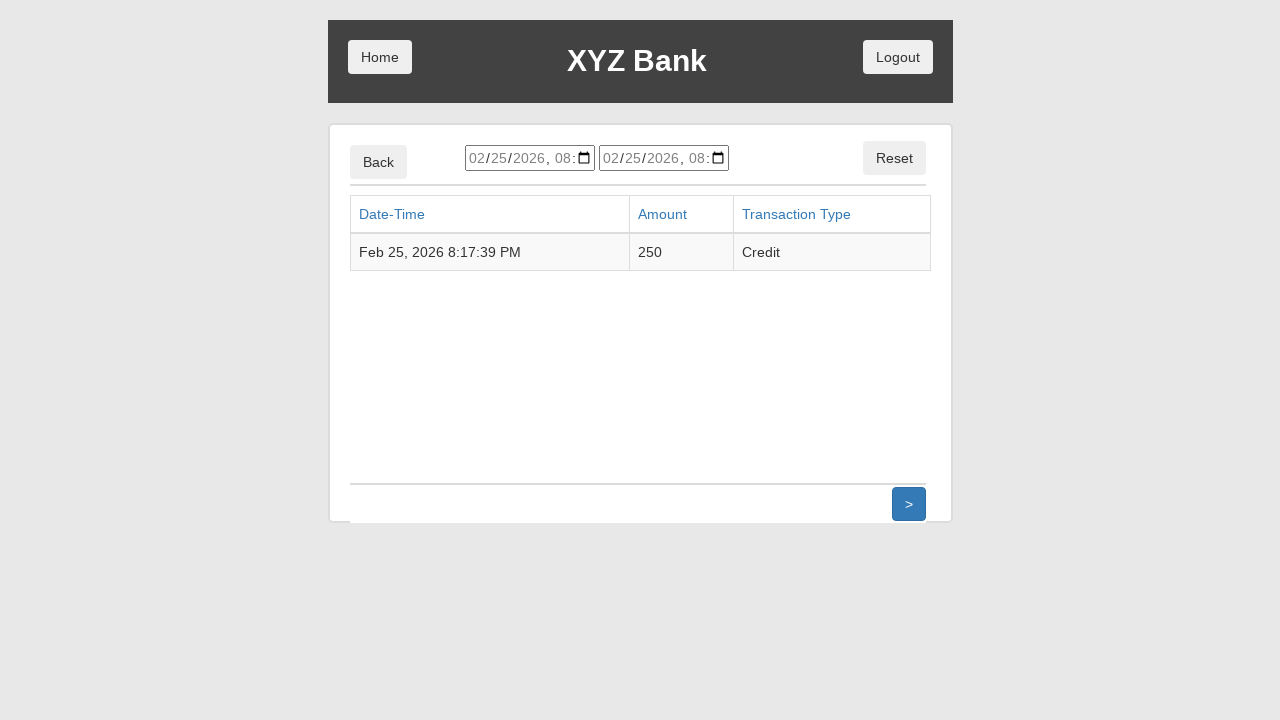

Clicked Logout button to end customer session at (898, 57) on button:has-text('Logout')
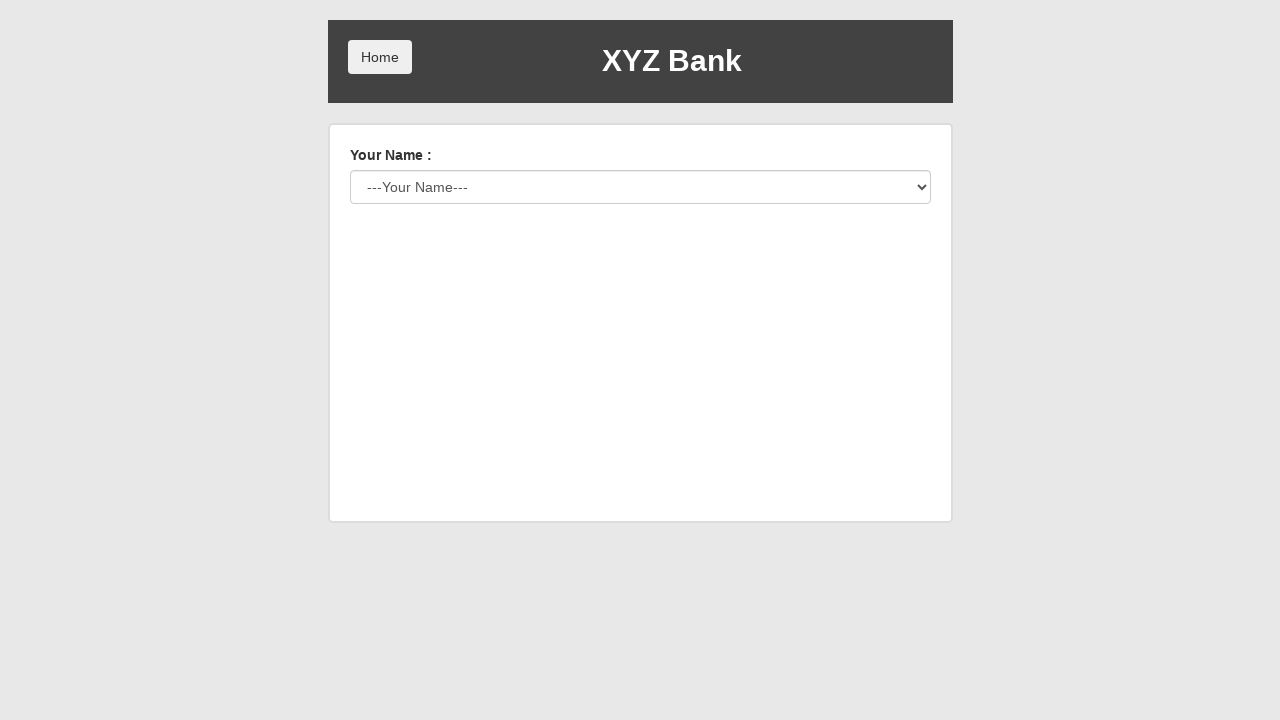

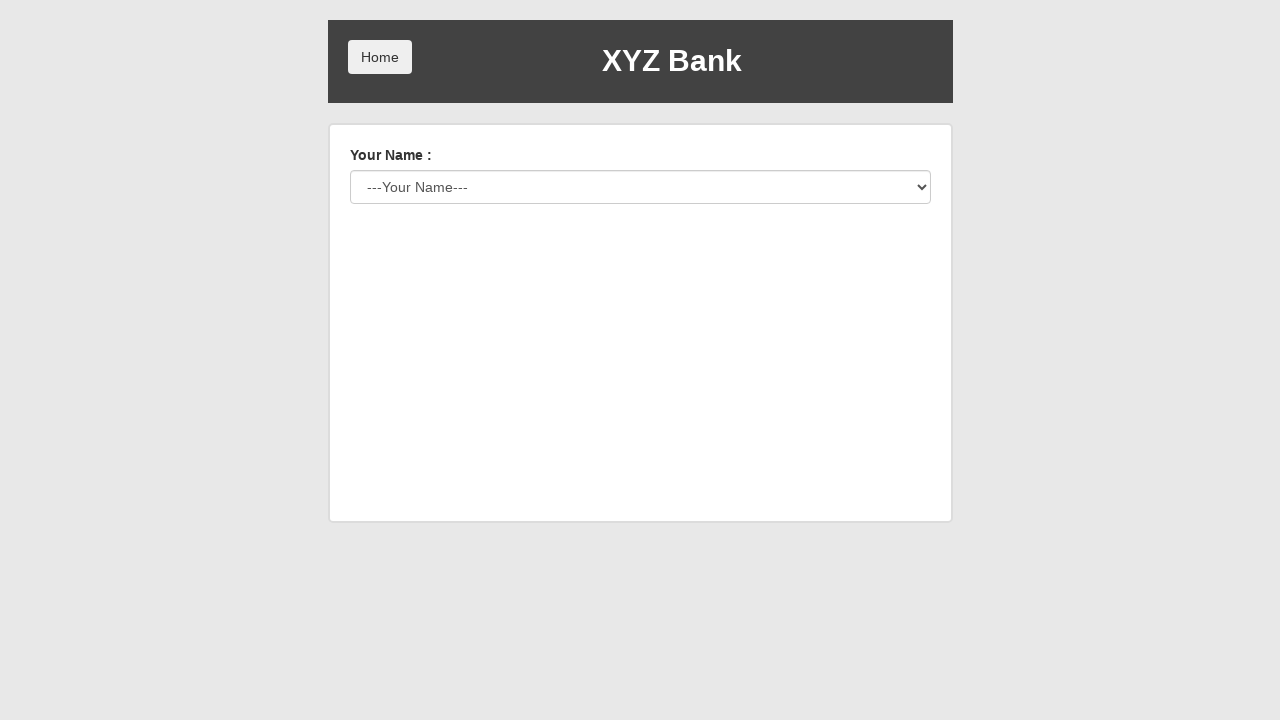